Tests iframe handling by switching into a frame, reading text from an element inside the frame, then switching back to the main content

Starting URL: https://demoqa.com/frames

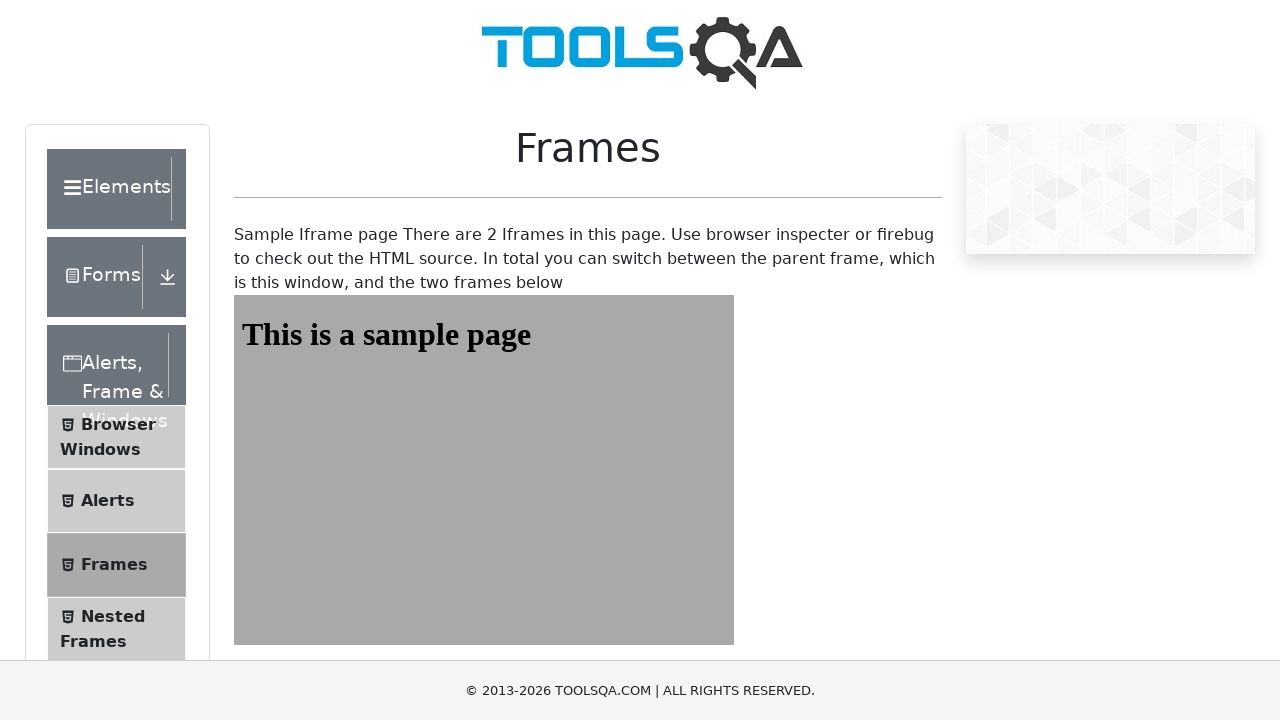

Navigated to https://demoqa.com/frames
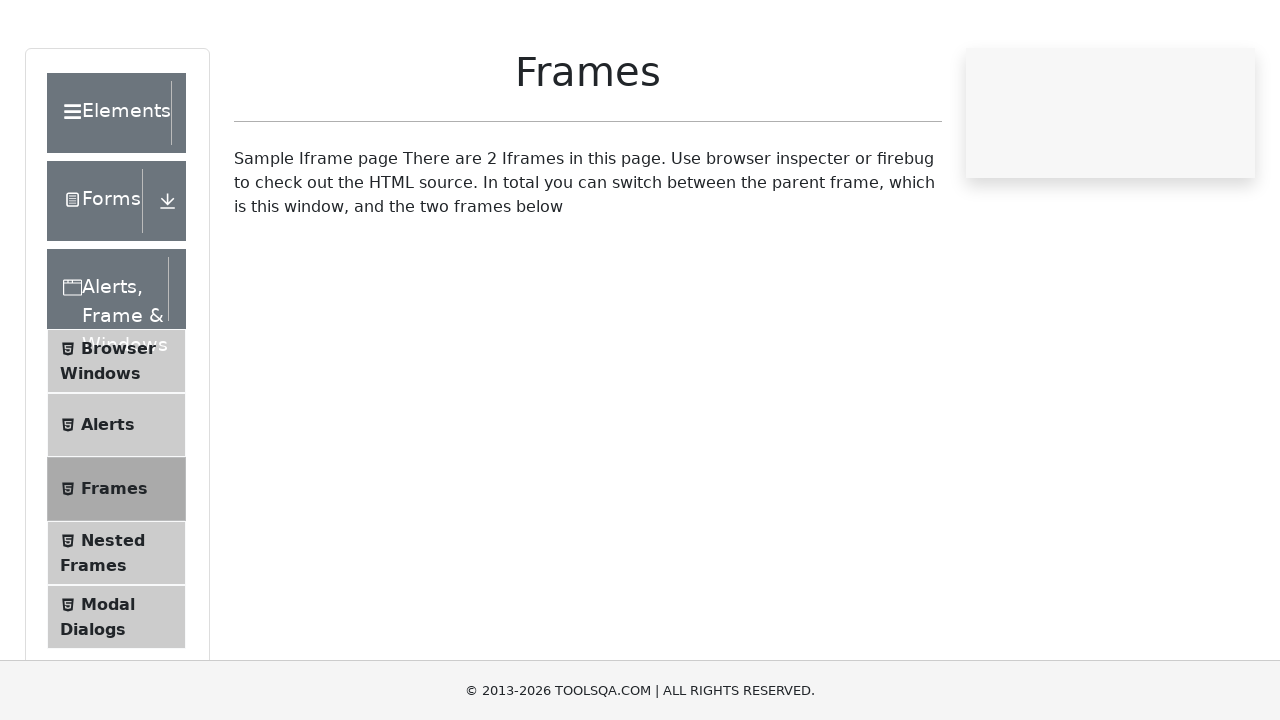

Located iframe with id 'frame1'
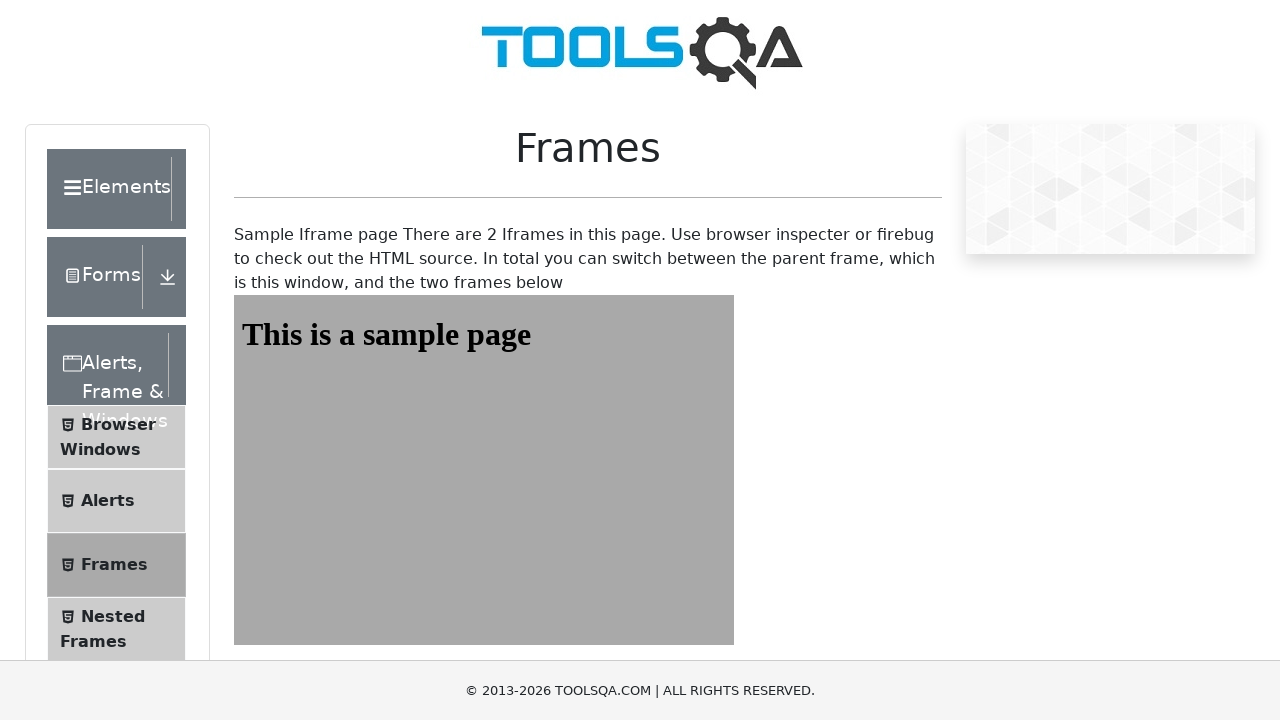

Retrieved text from element inside iframe: 'This is a sample page'
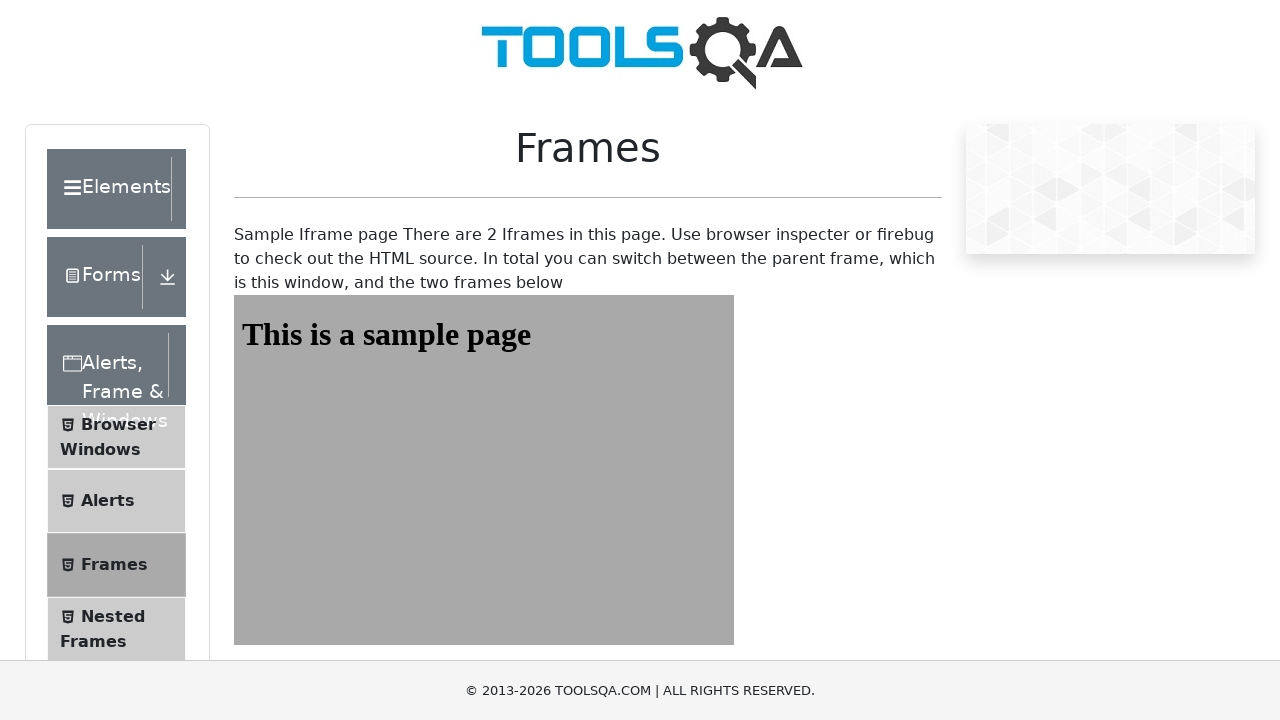

Retrieved text from main page heading: 'Frames'
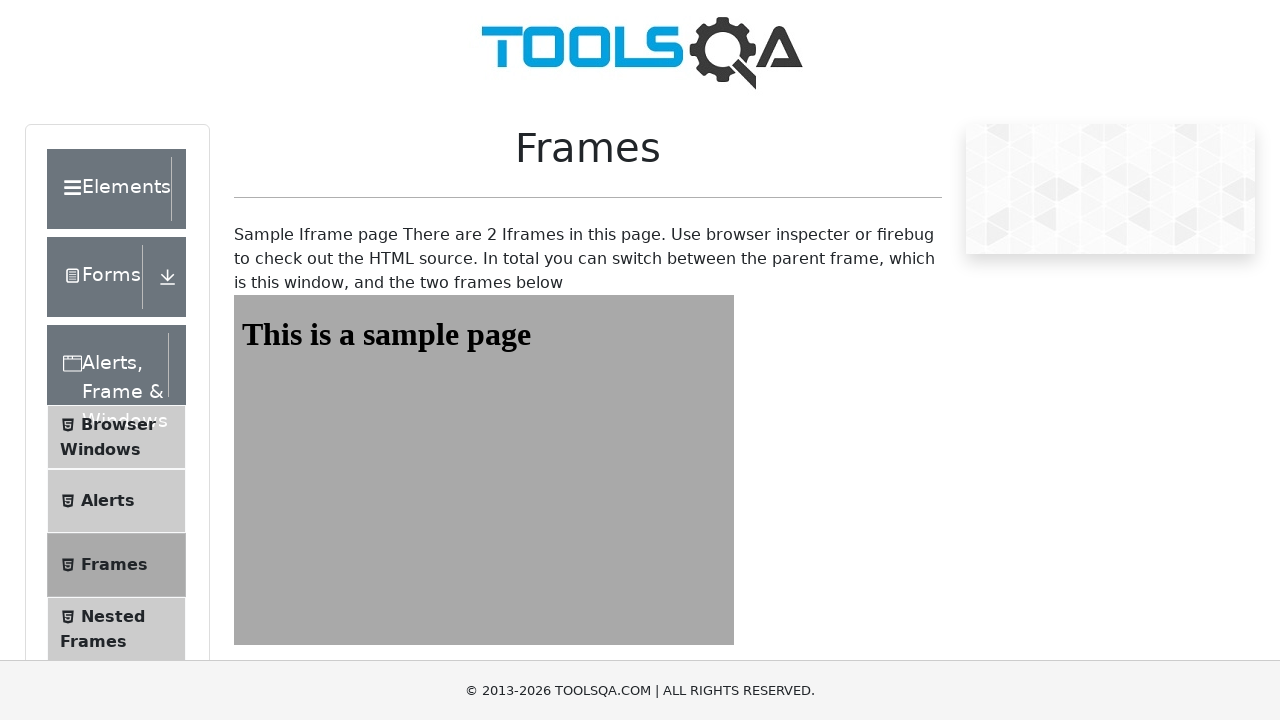

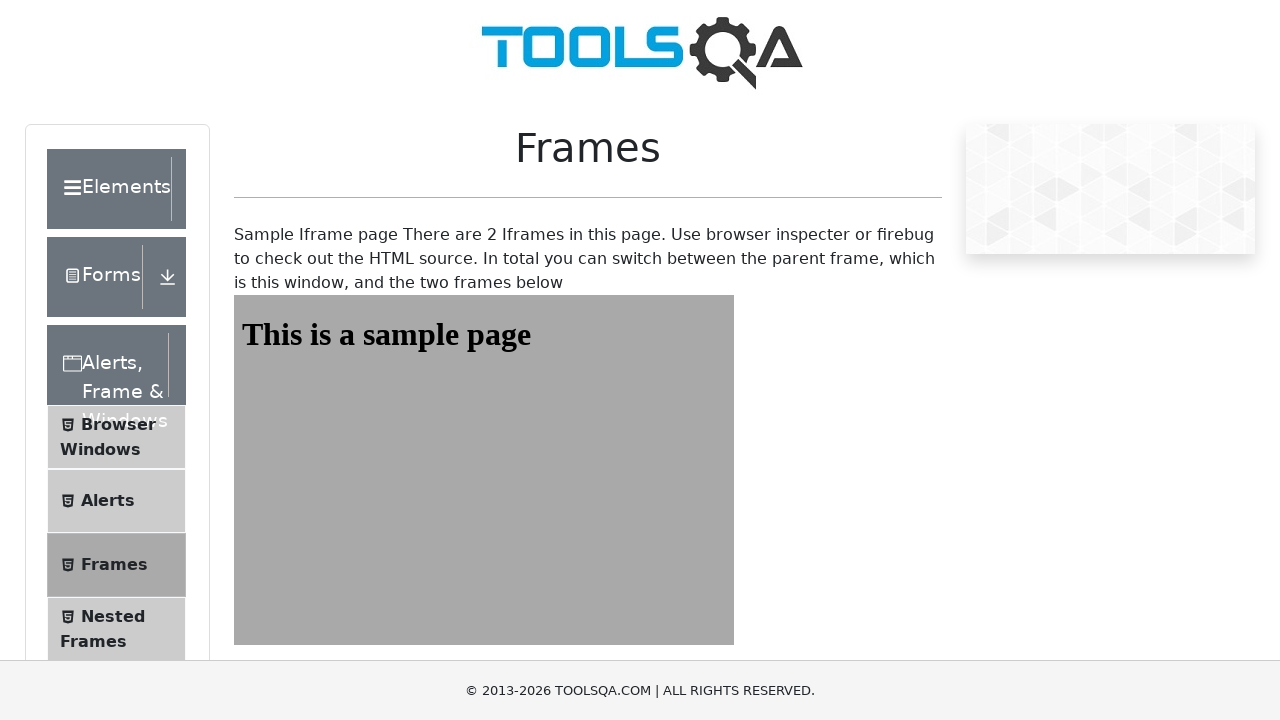